Navigates through IP menu to the Agriculture section

Starting URL: https://366pi.tech

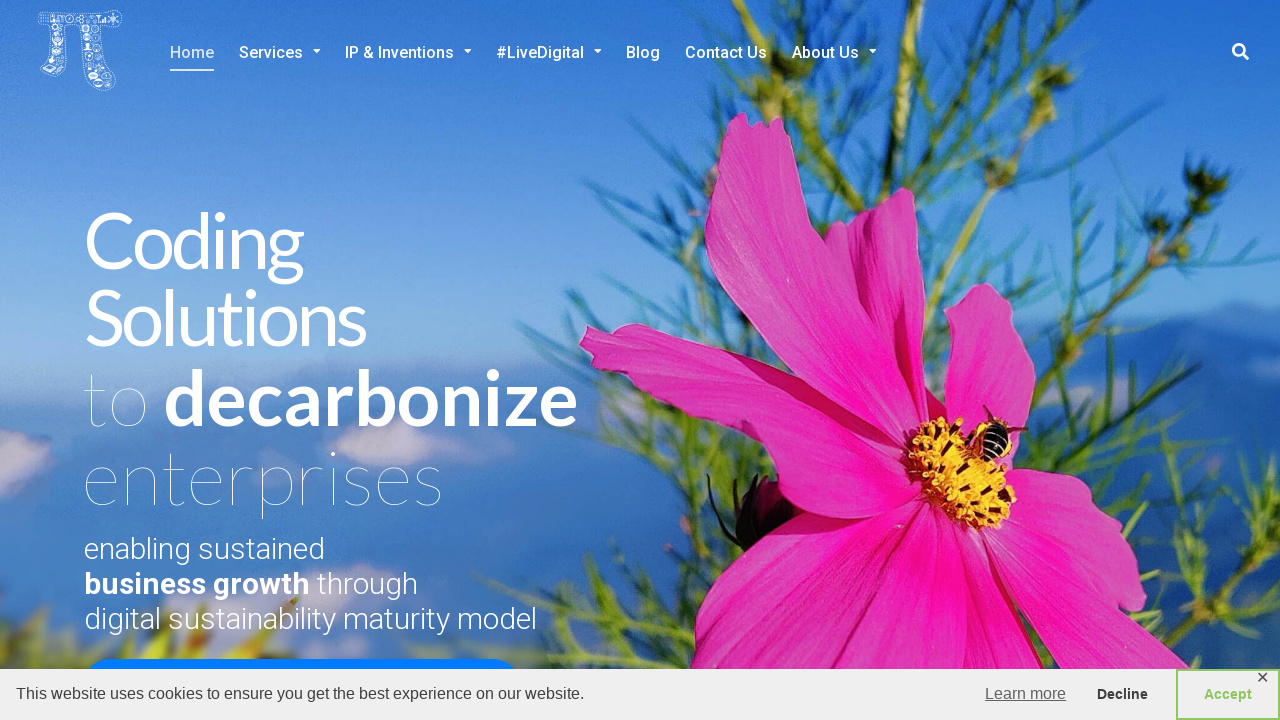

Clicked on IP menu at (408, 53) on xpath=//*[@id='menu-item-3908']/a
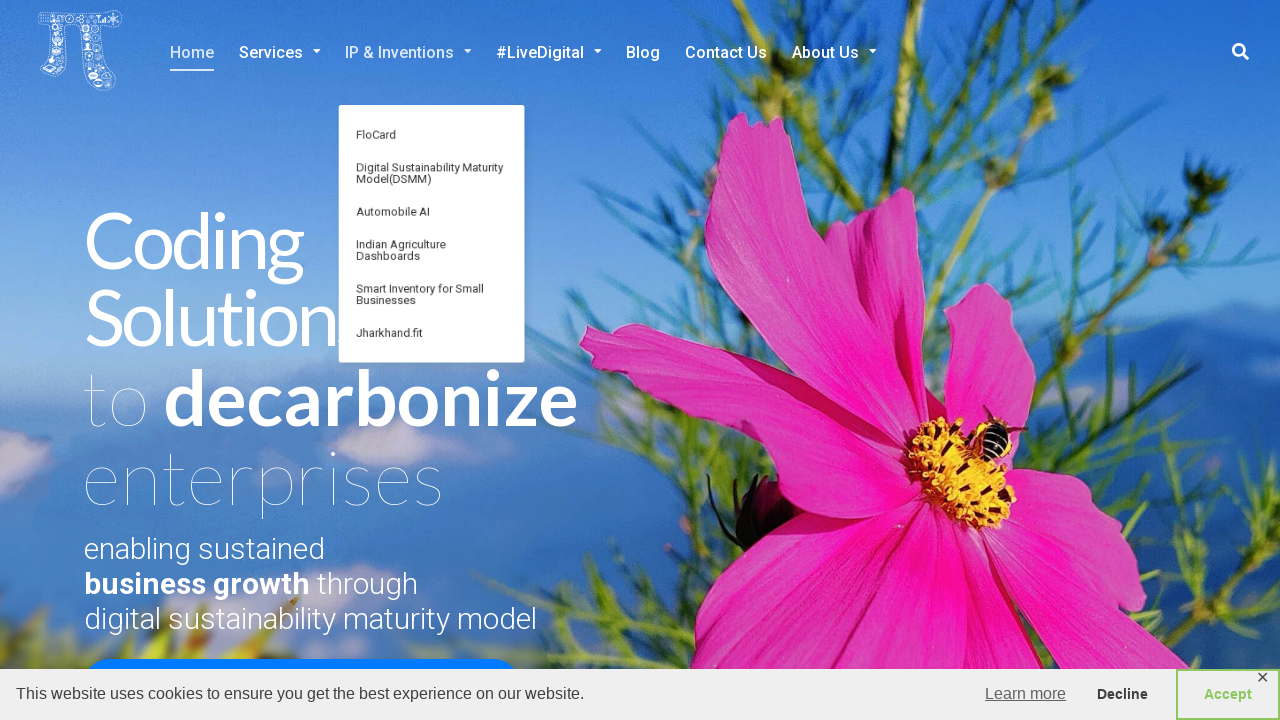

Clicked on Agriculture option in IP menu at (440, 269) on xpath=//*[@id='menu-item-3911']/a
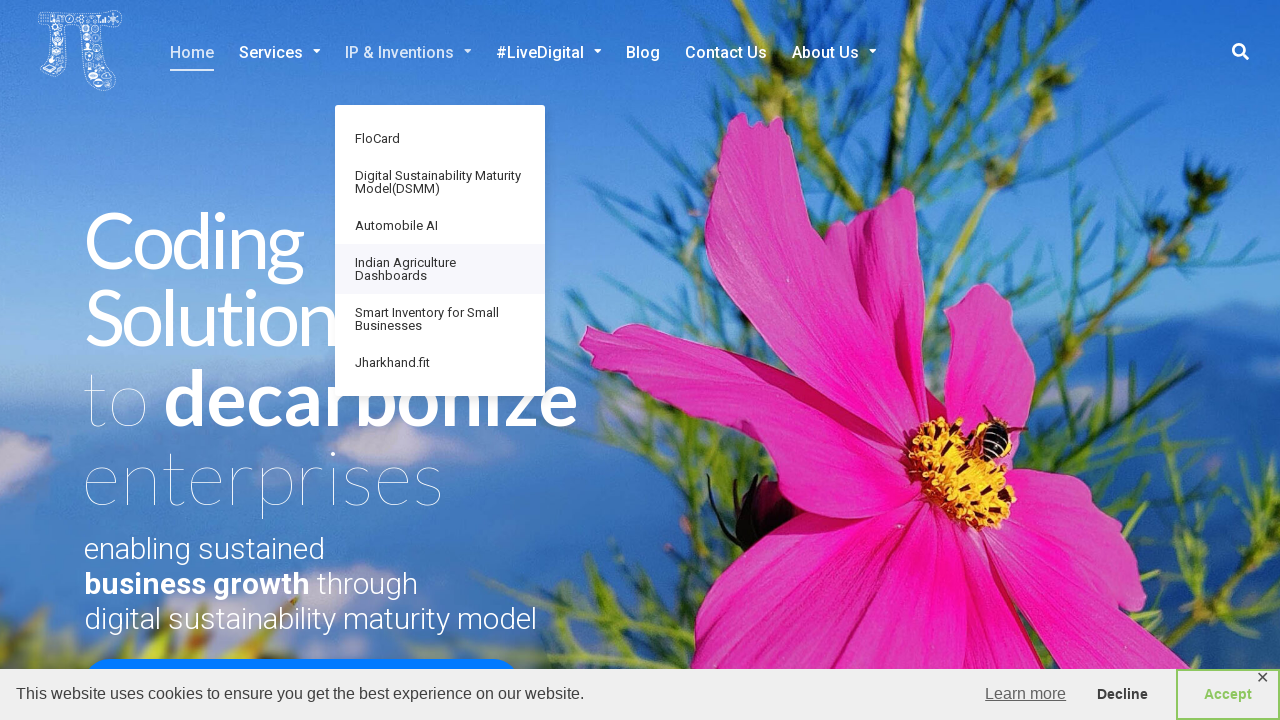

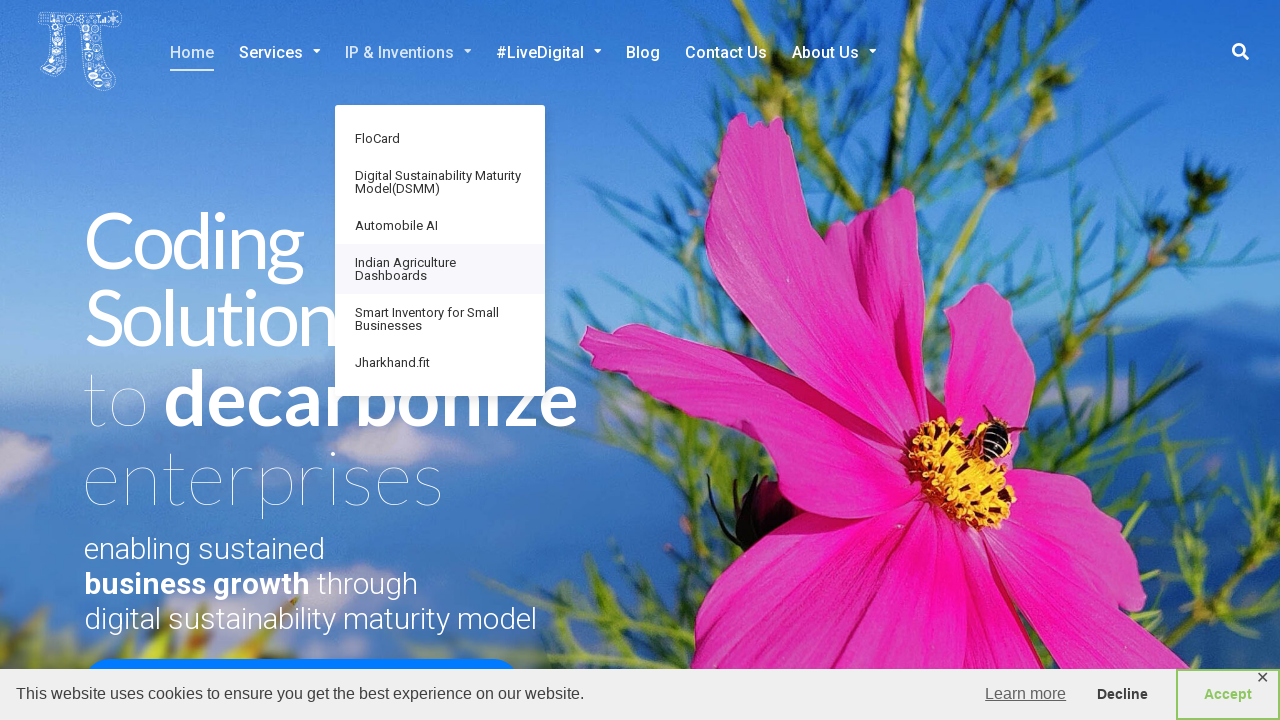